Tests GitHub search functionality by clicking the search input, entering a search query for "Capybara", and clicking on the search suggestion

Starting URL: https://github.com

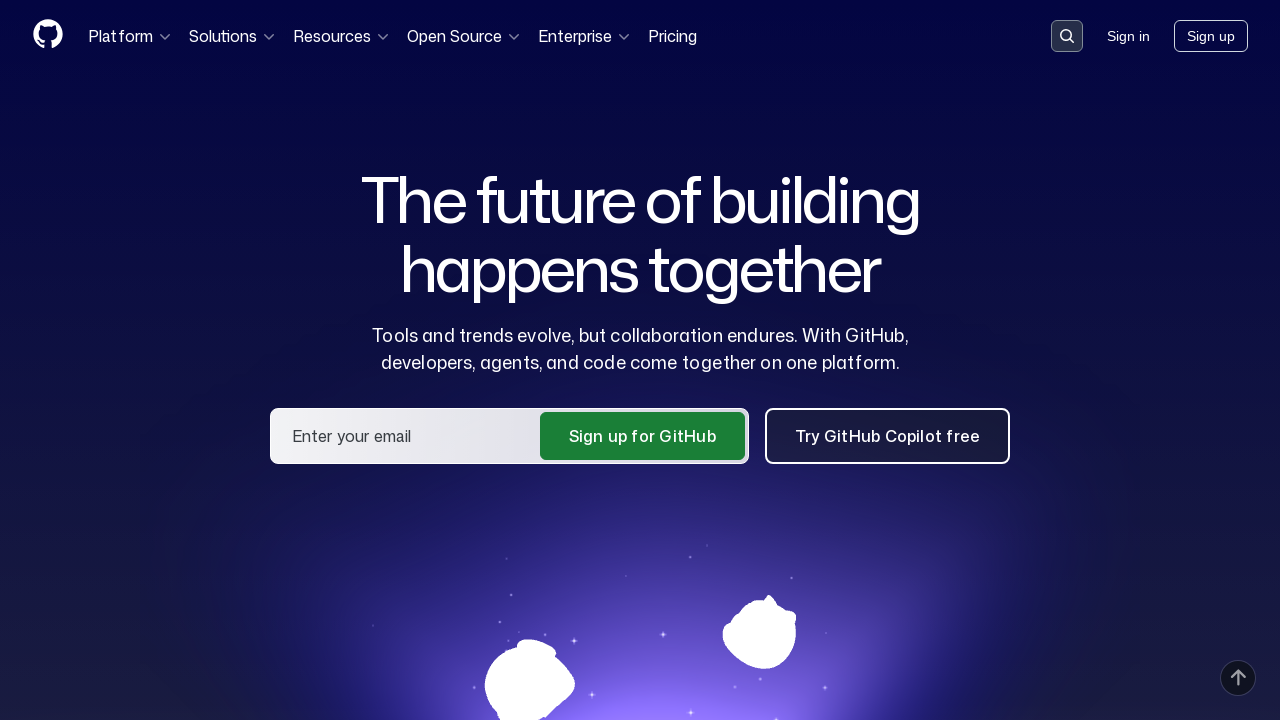

Clicked on the search input container at (1067, 36) on div.search-input-container
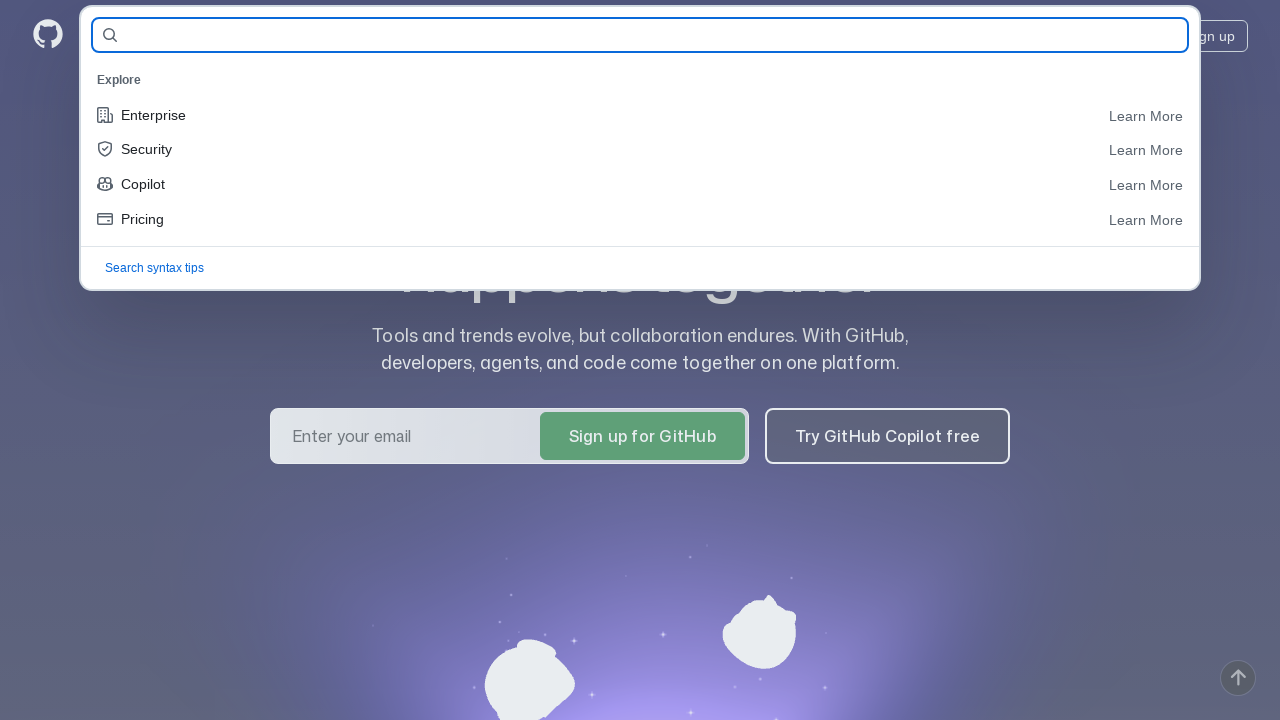

Filled search query with 'Capybara' on #query-builder-test
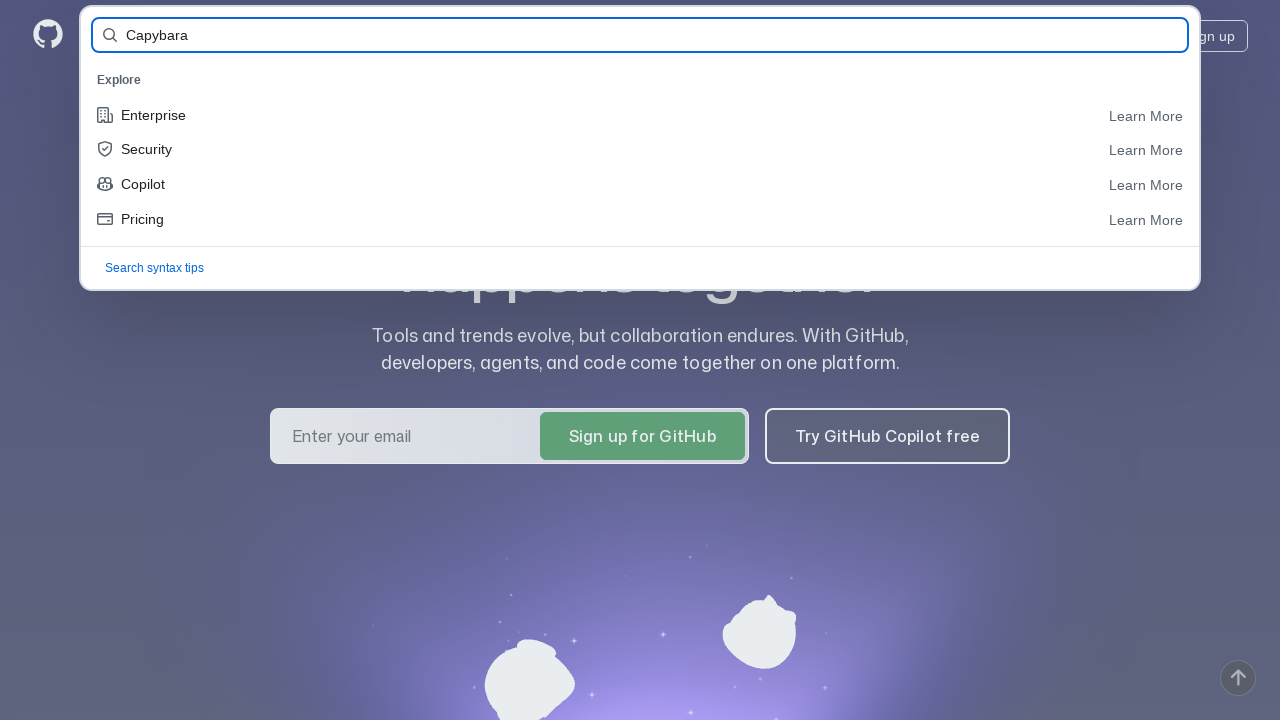

Clicked on the Capybara search suggestion at (640, 80) on [aria-label='Capybara, Search all of GitHub']
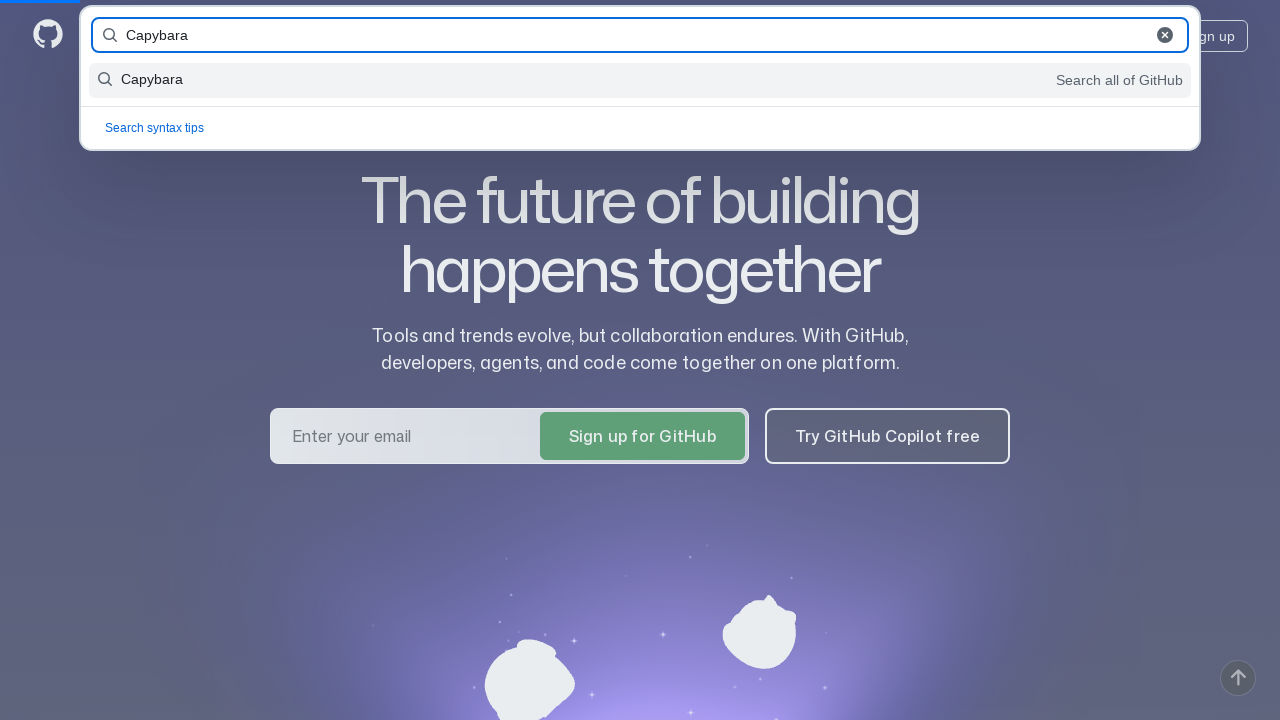

Search results loaded successfully
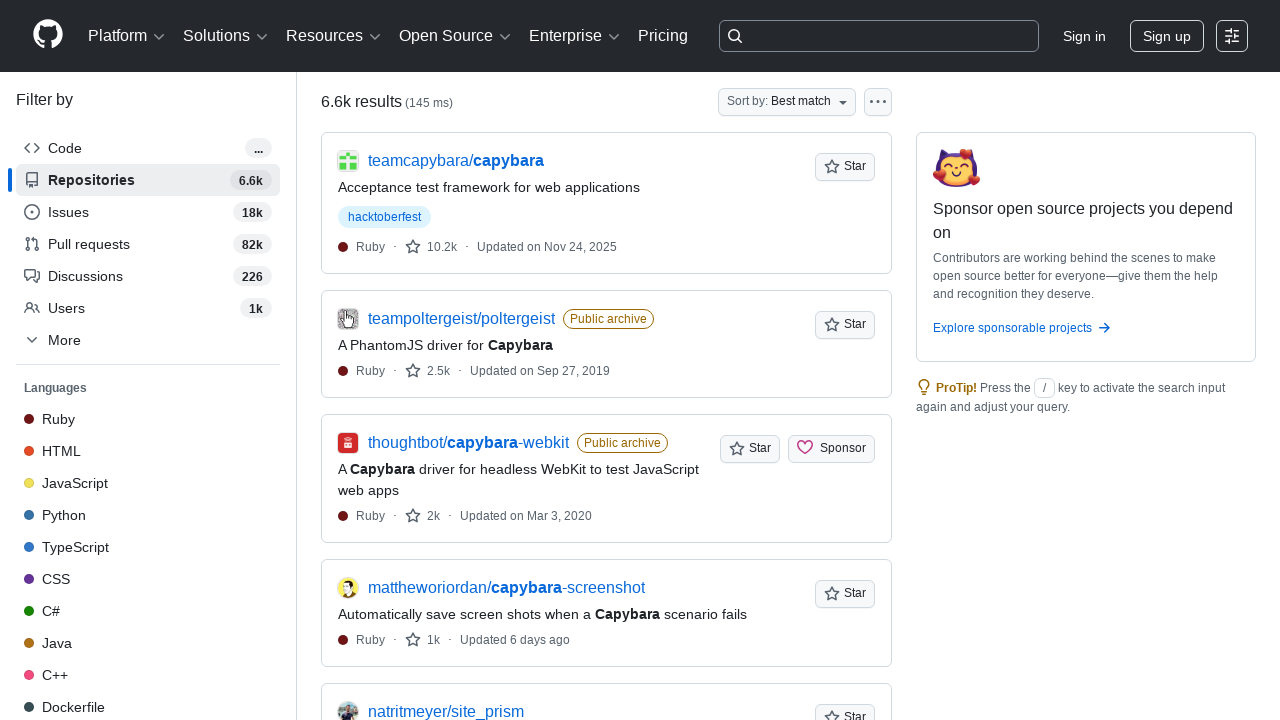

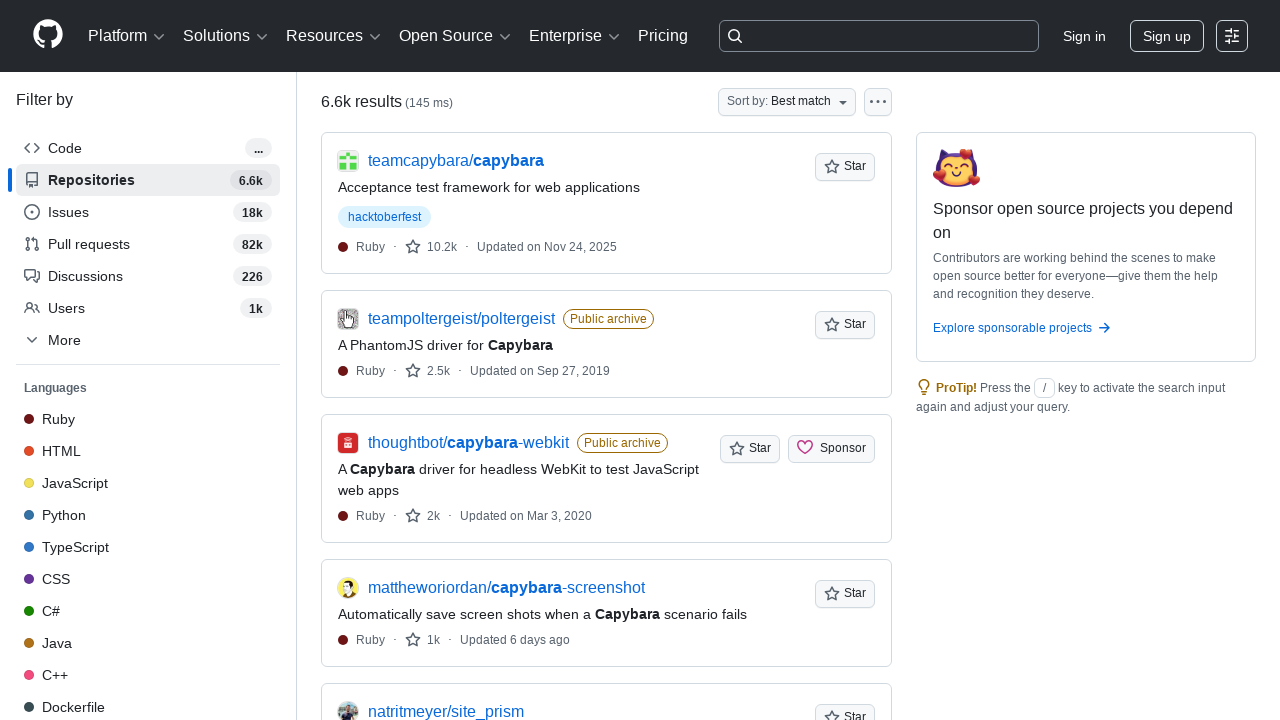